Tests the Inputs link by clicking it and verifying the page loads correctly

Starting URL: https://the-internet.herokuapp.com/

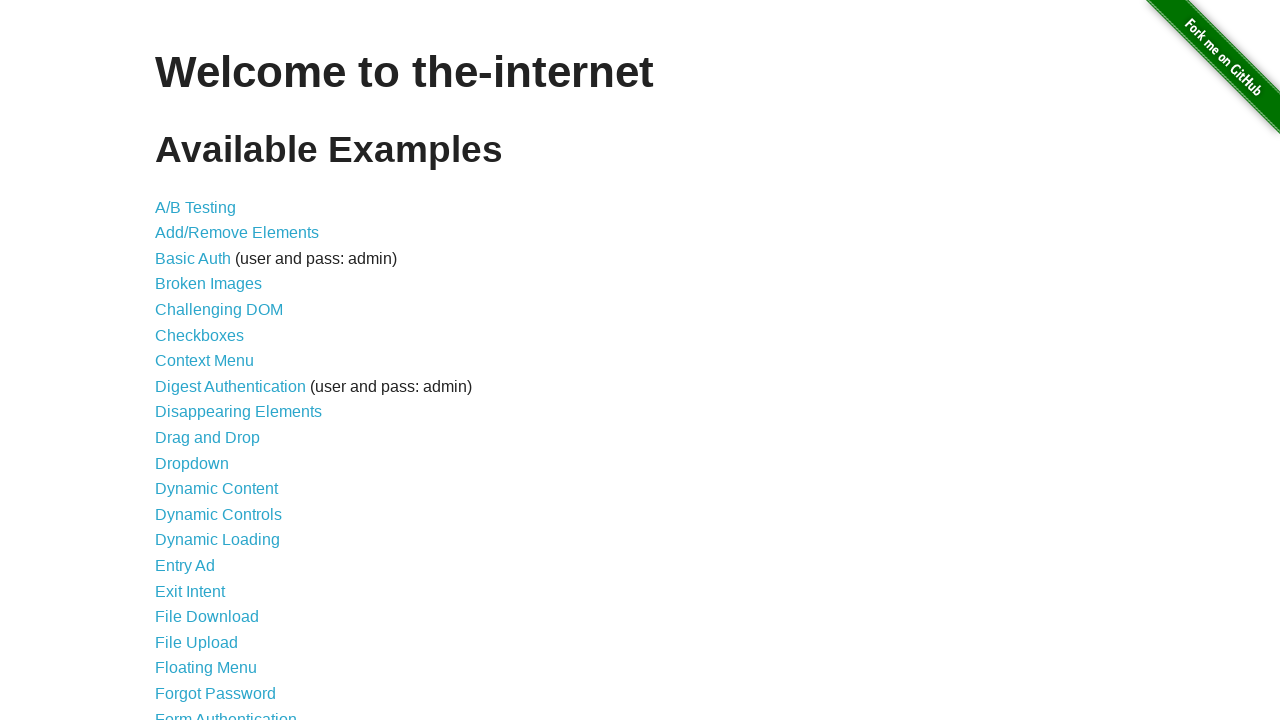

Clicked the Inputs link at (176, 361) on a >> internal:has-text="Inputs"i
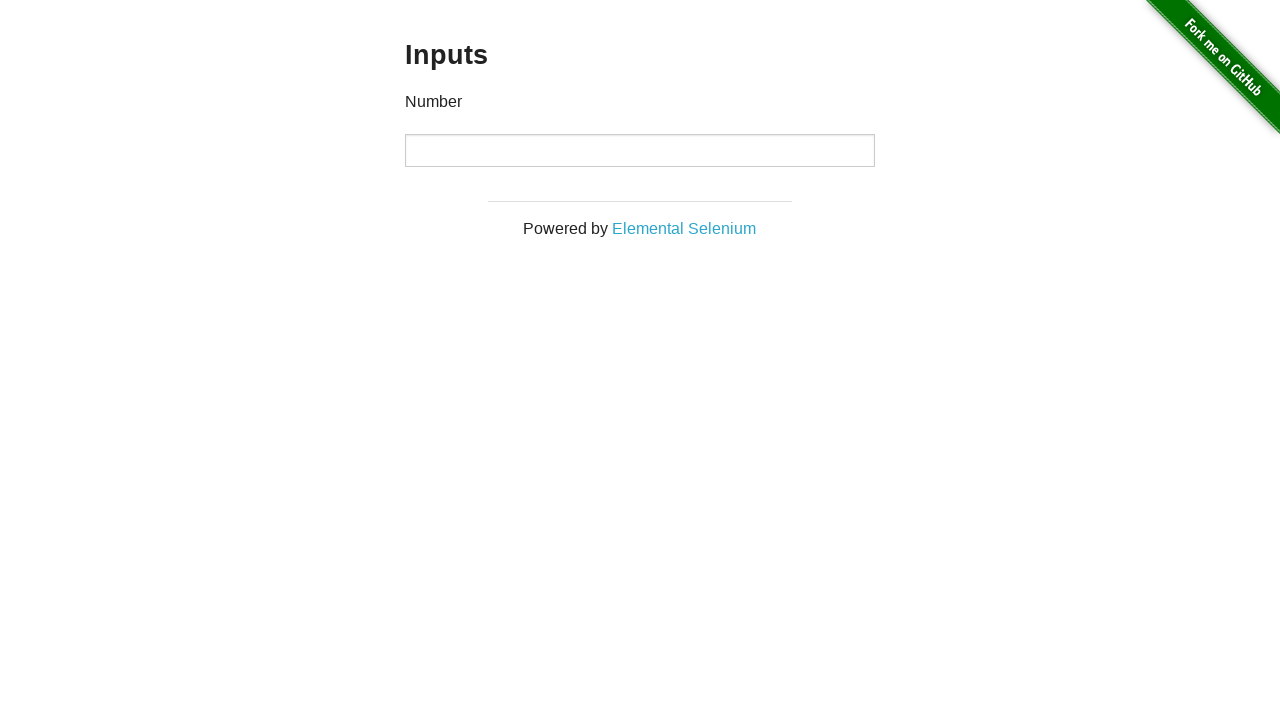

Page loaded and network became idle
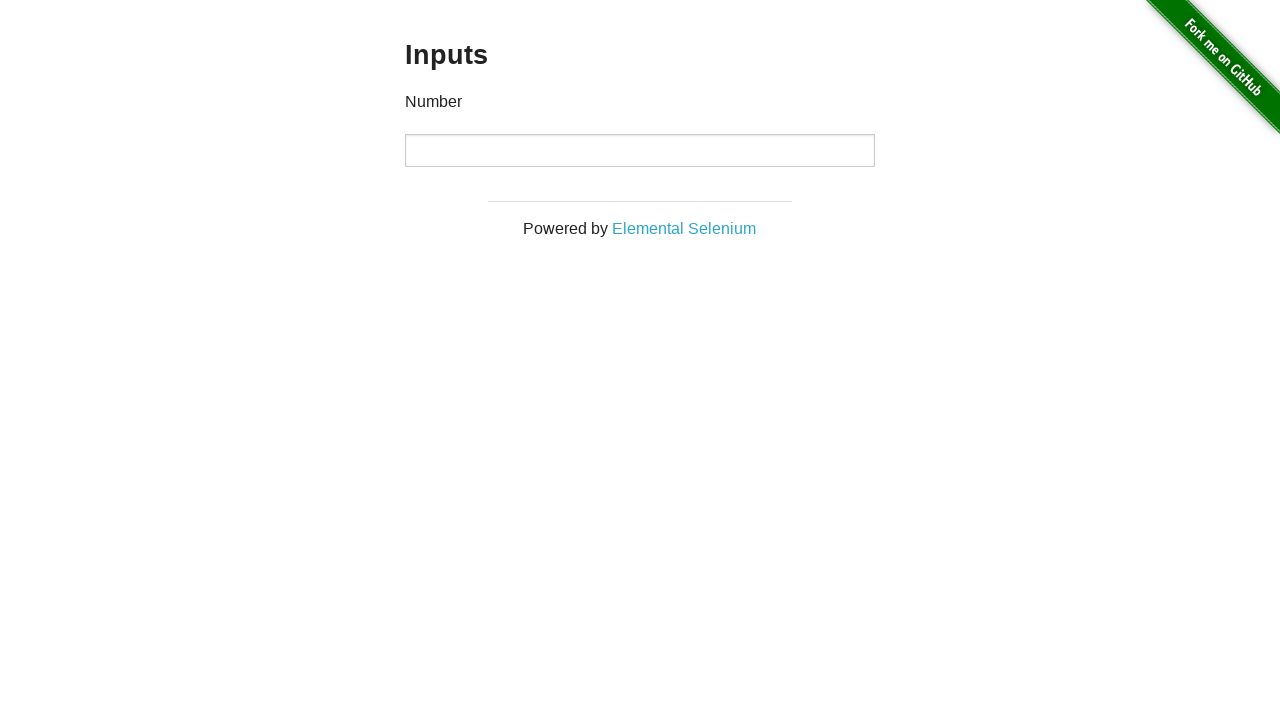

Verified 'Inputs' text is present on the page
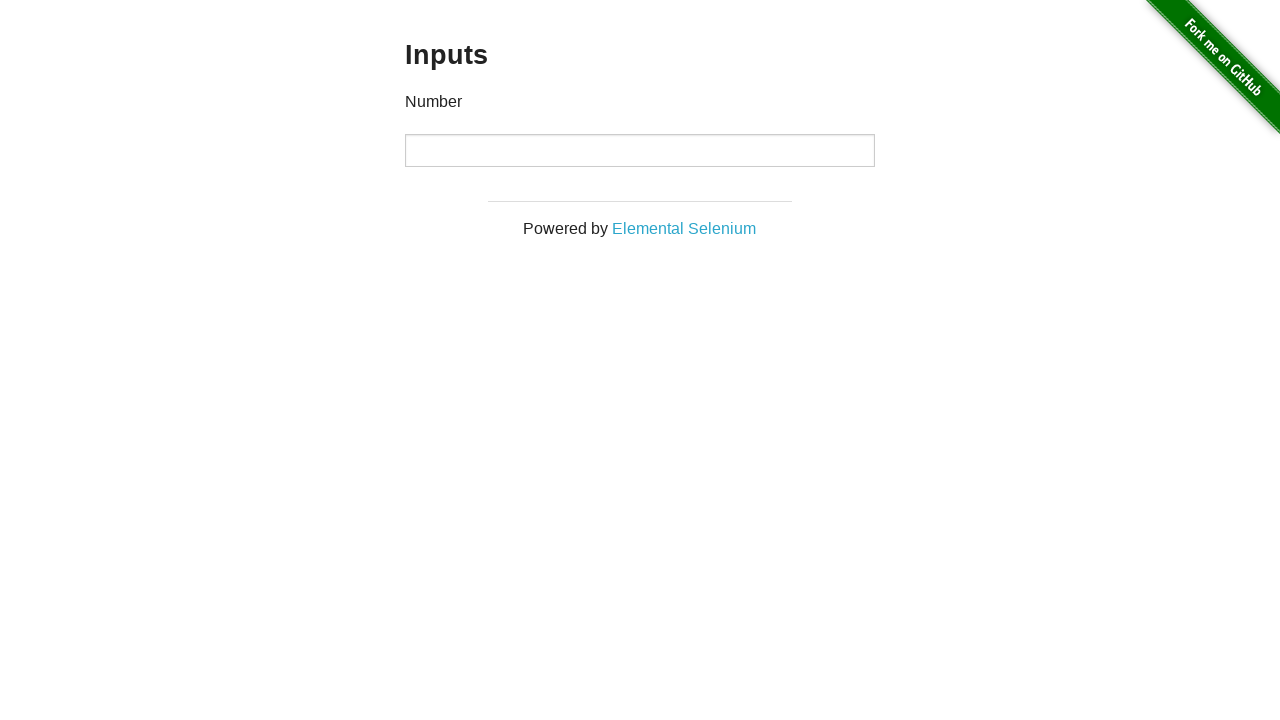

Navigated back to home page
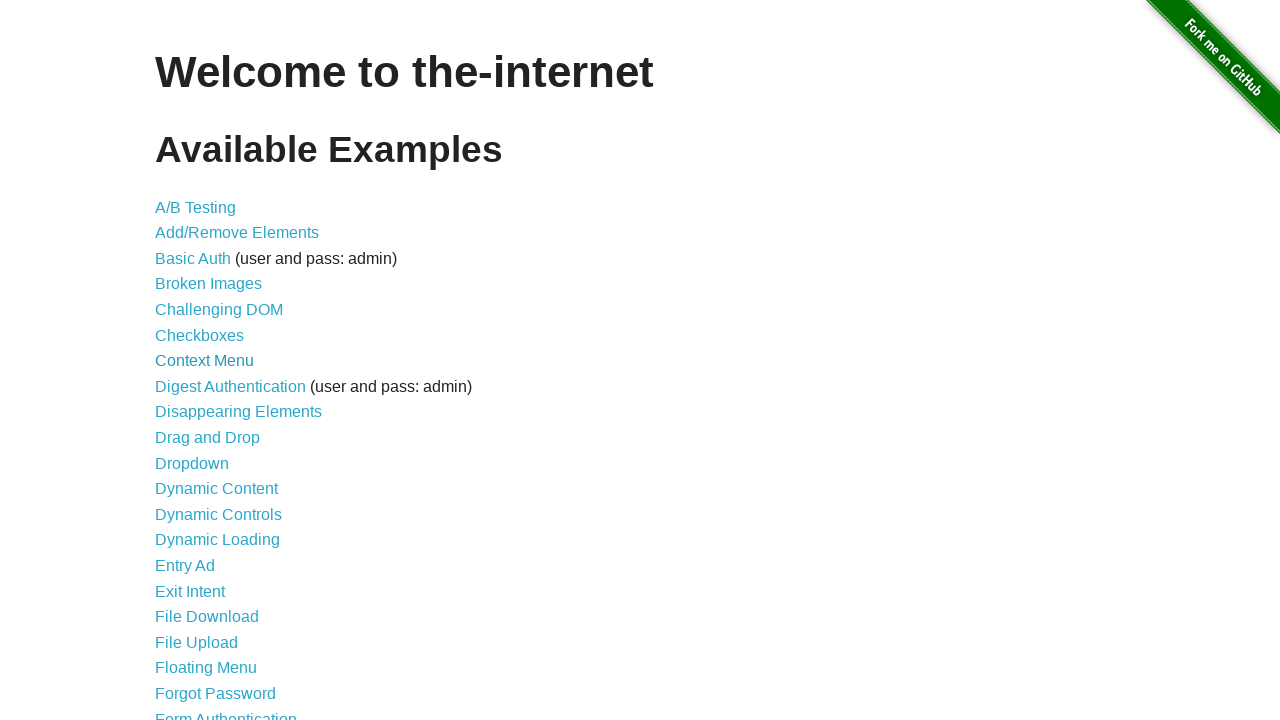

Home page loaded and network became idle
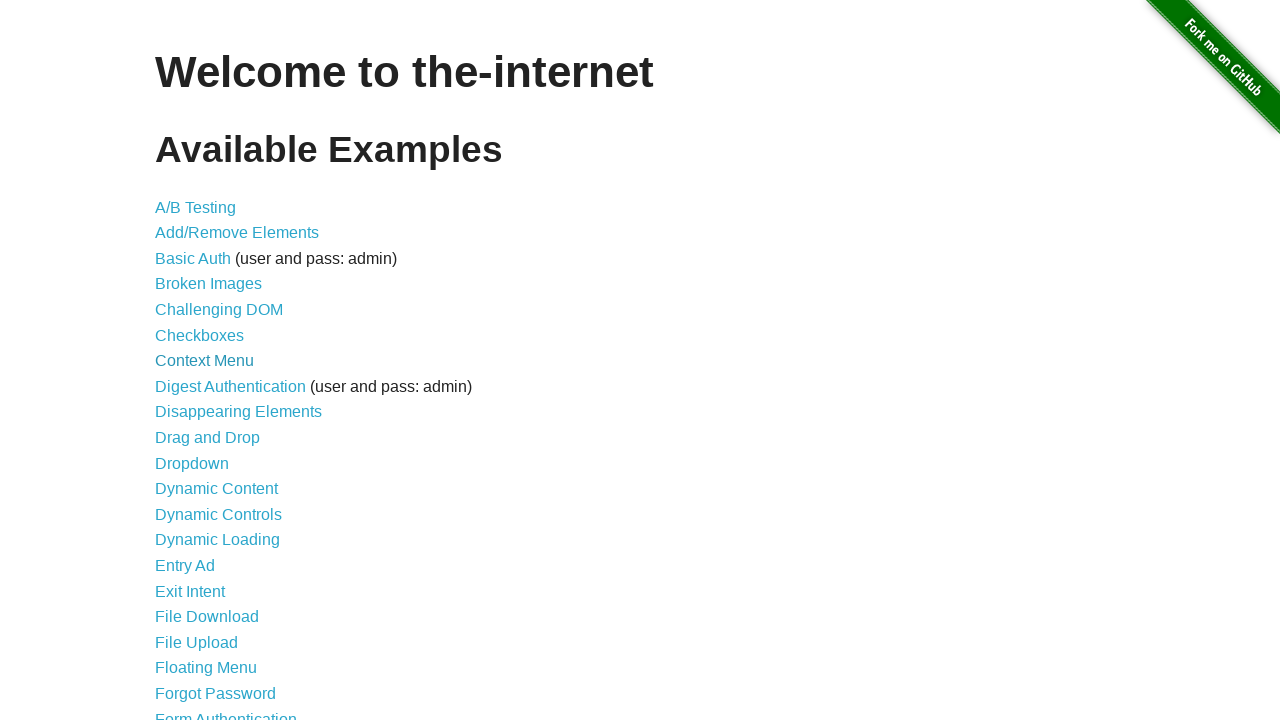

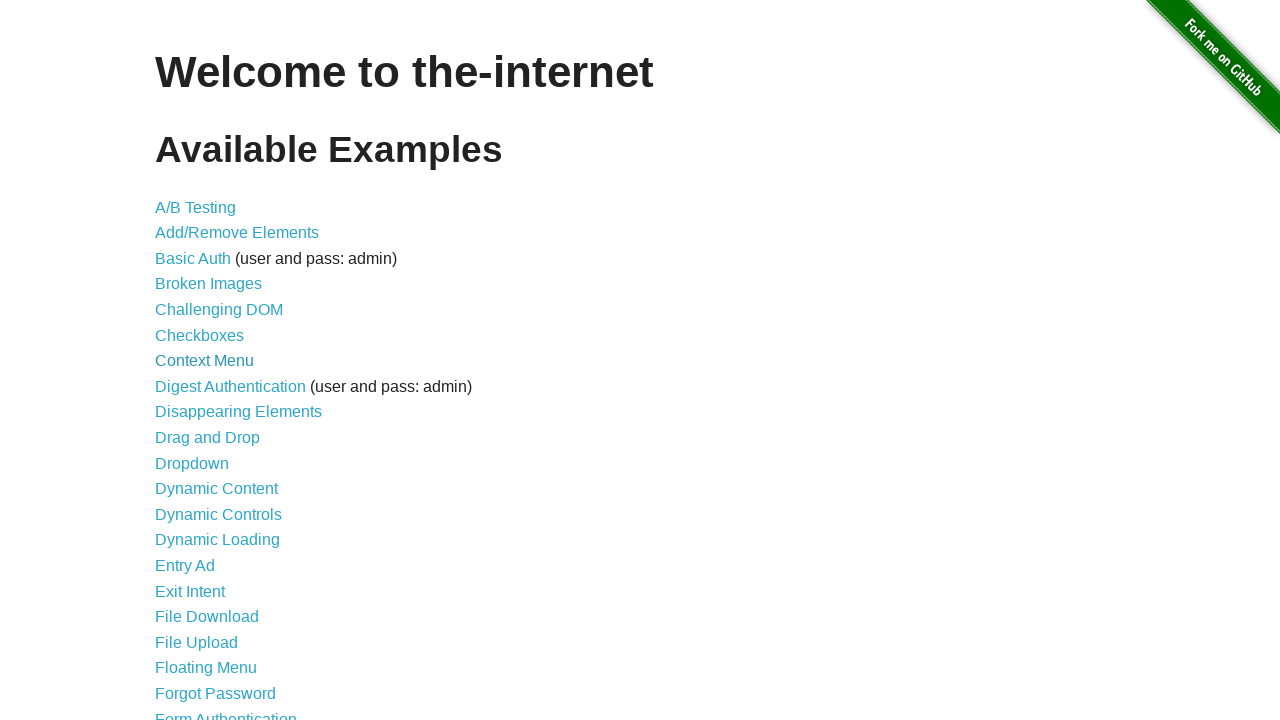